Tests file upload functionality by uploading a file and verifying the success message displays "File Uploaded!"

Starting URL: https://the-internet.herokuapp.com/upload

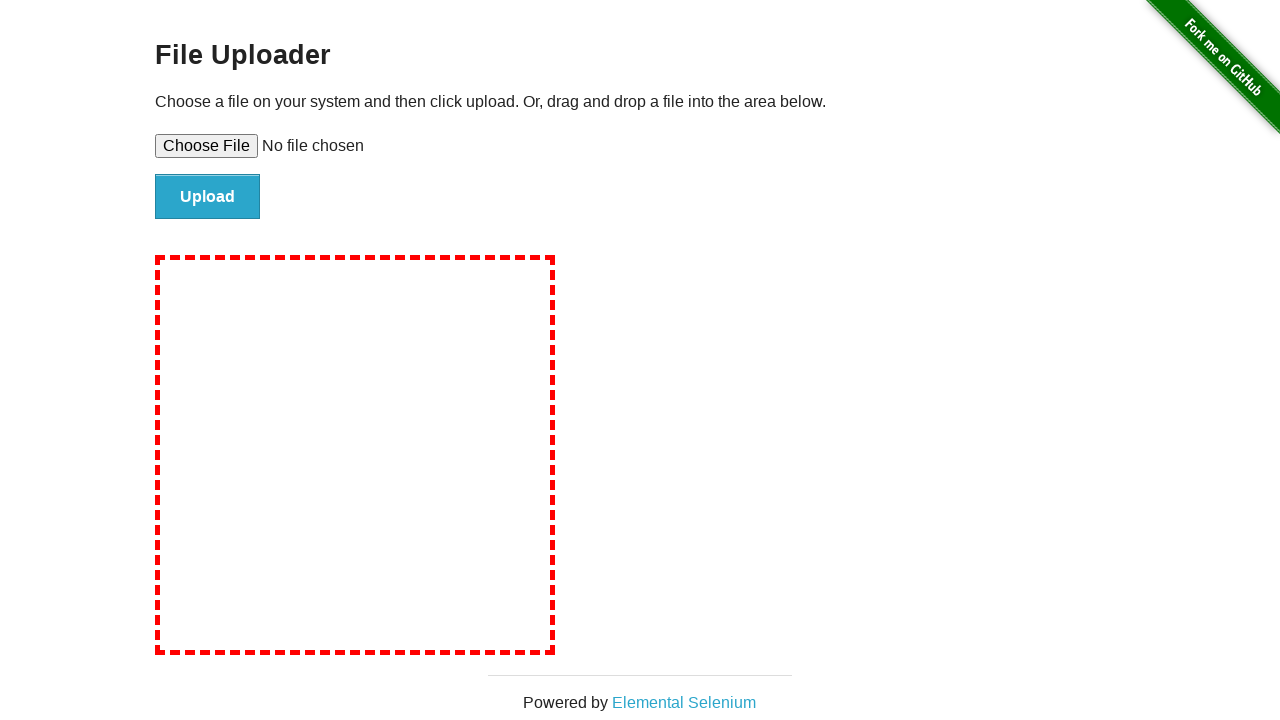

Created temporary test file for upload
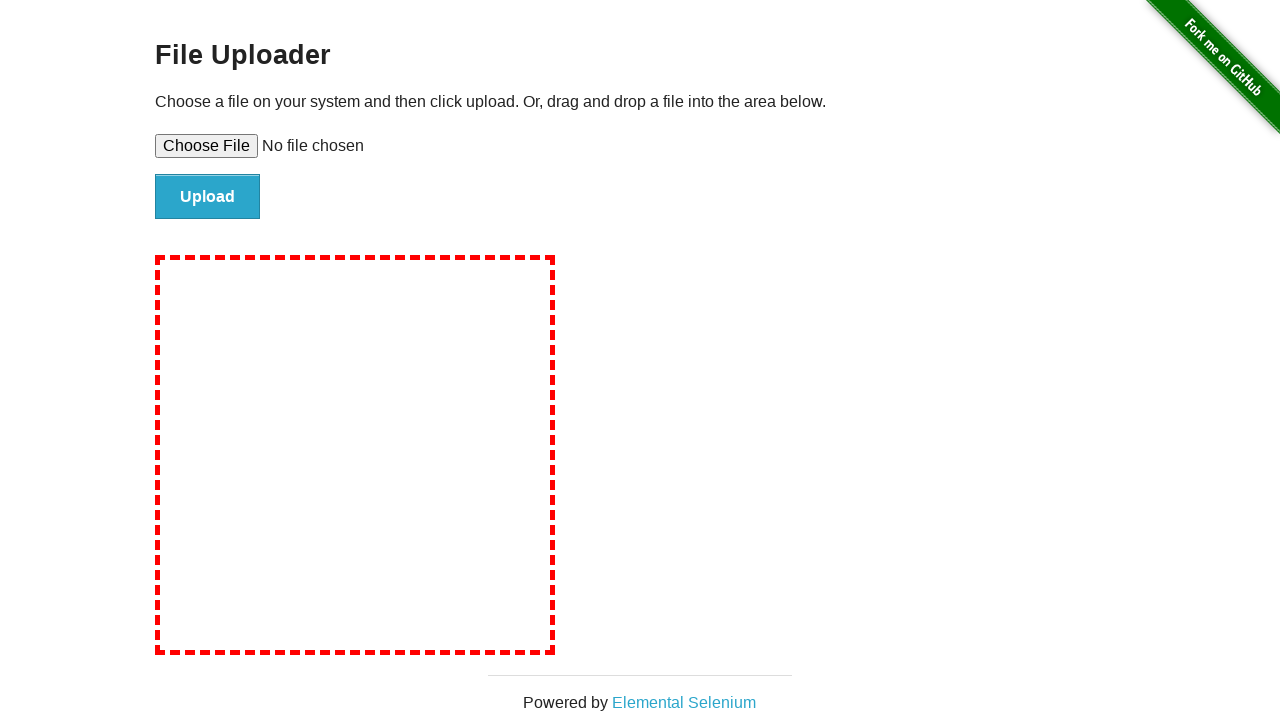

Set file input field with test file path
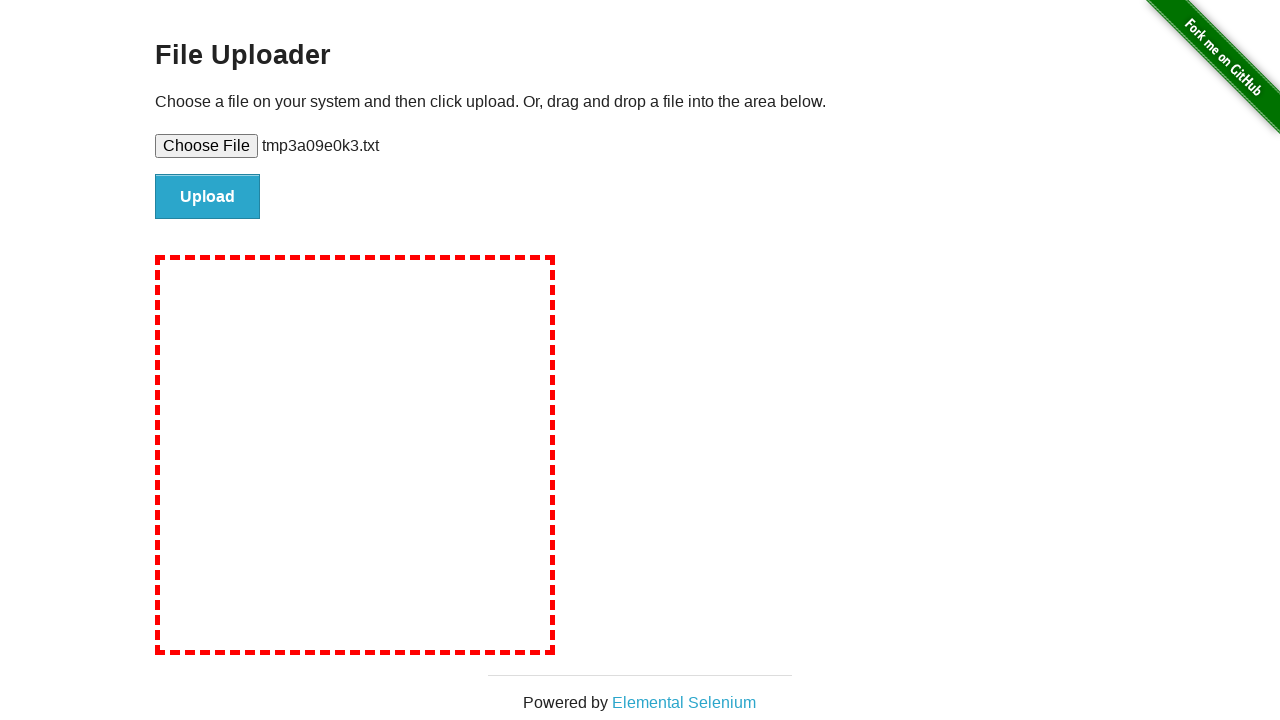

Clicked file submit button at (208, 197) on #file-submit
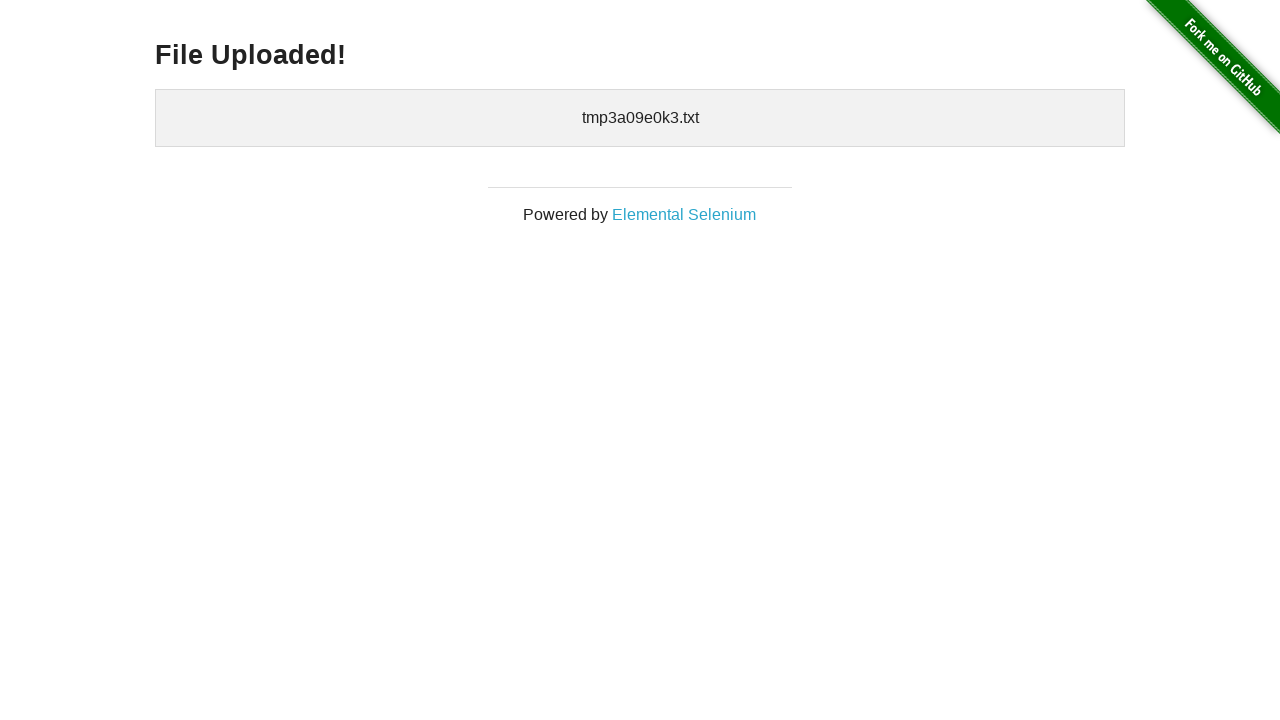

Success message header element loaded
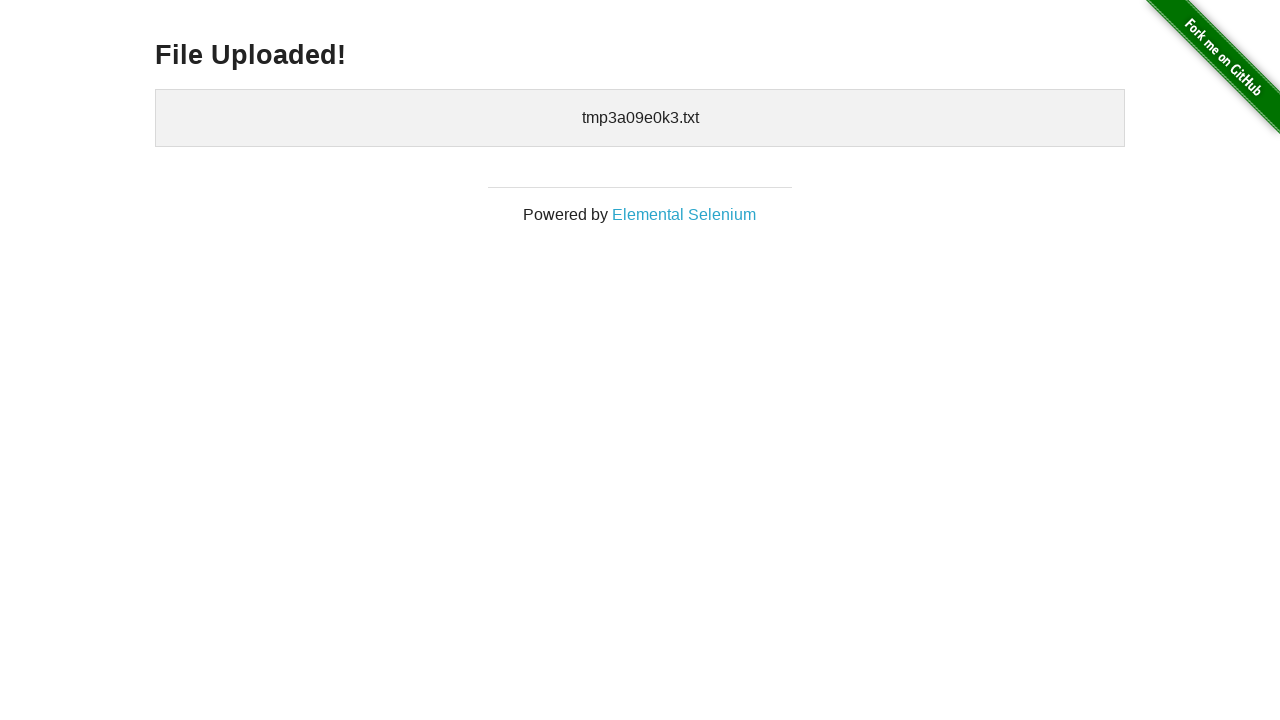

Retrieved success message text: 'File Uploaded!'
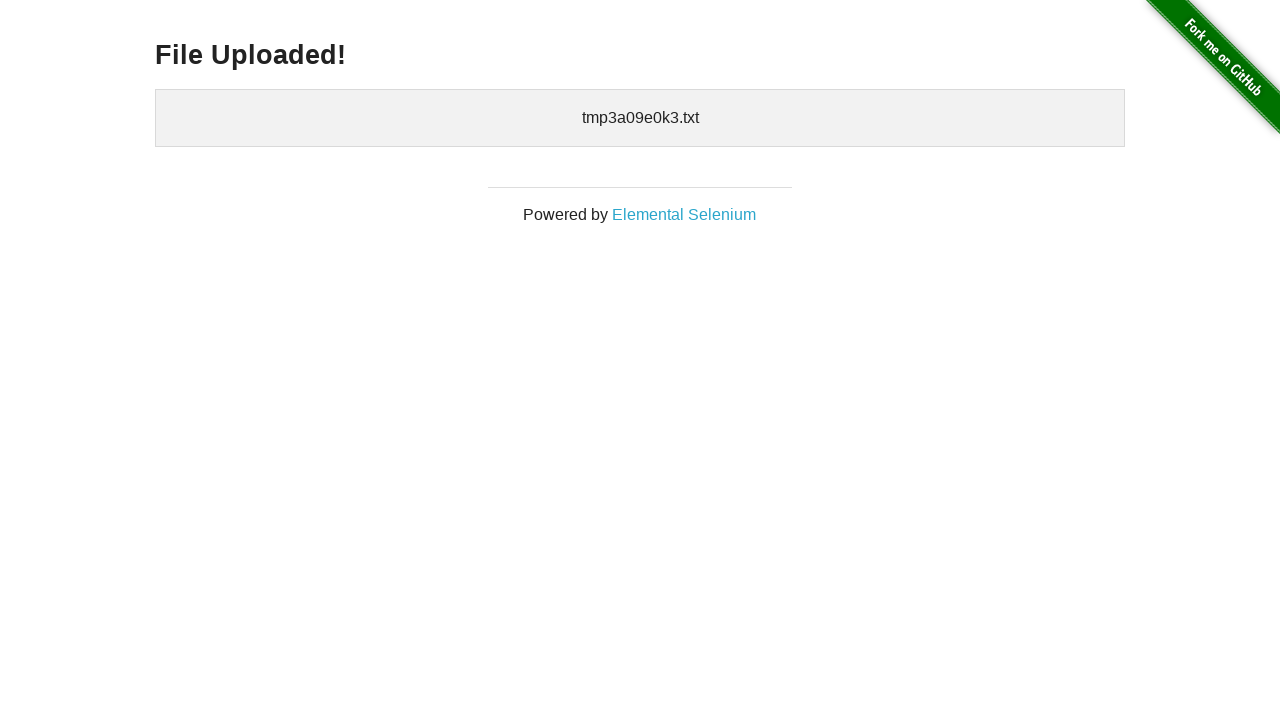

Verified success message displays 'File Uploaded!'
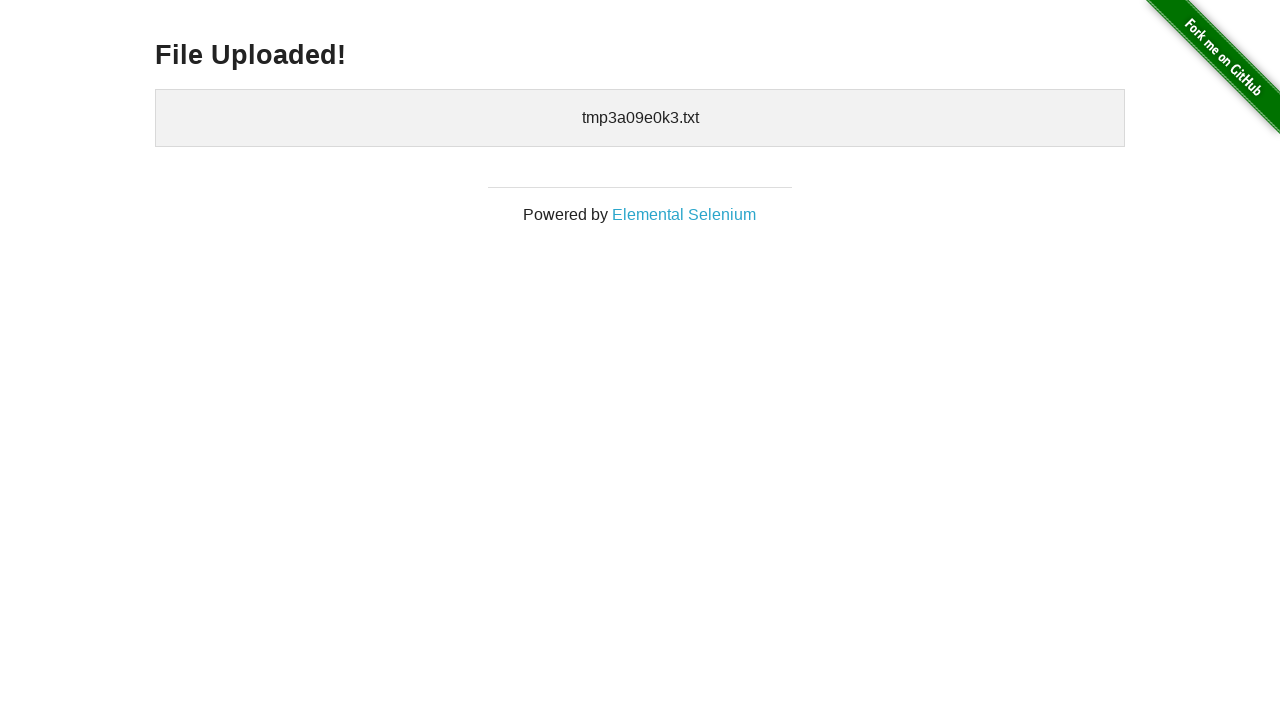

Cleaned up temporary test file
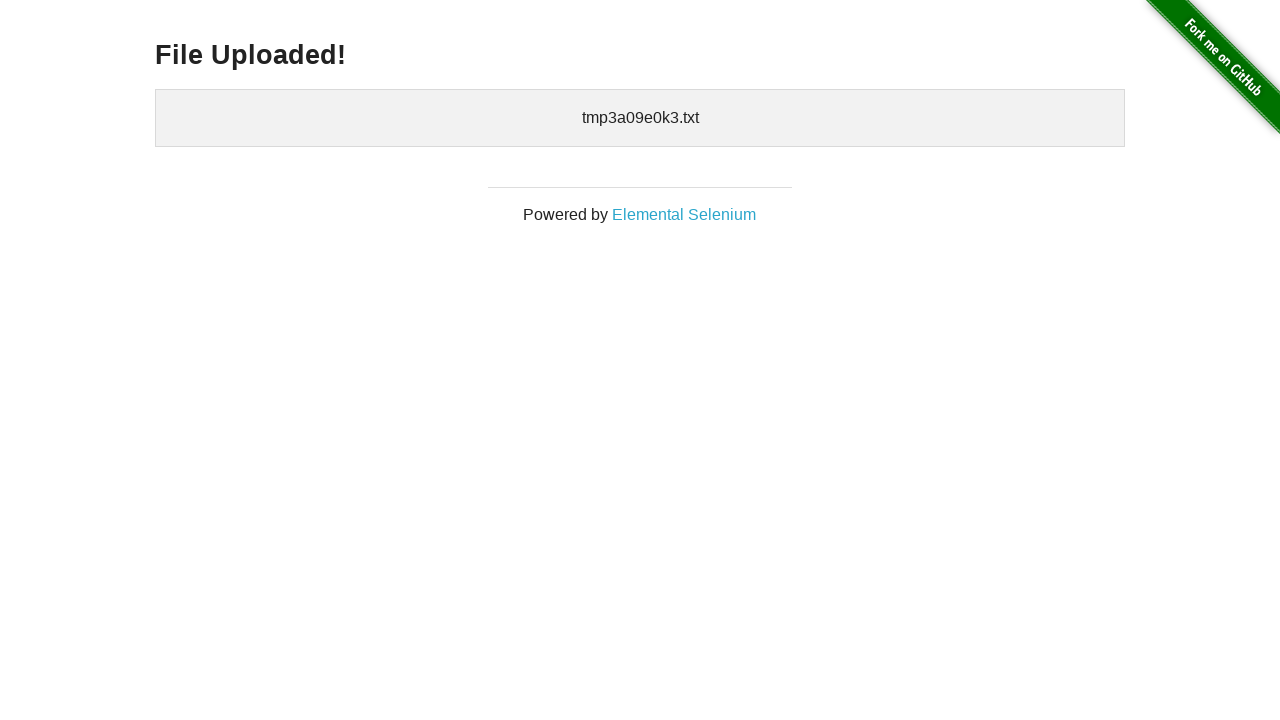

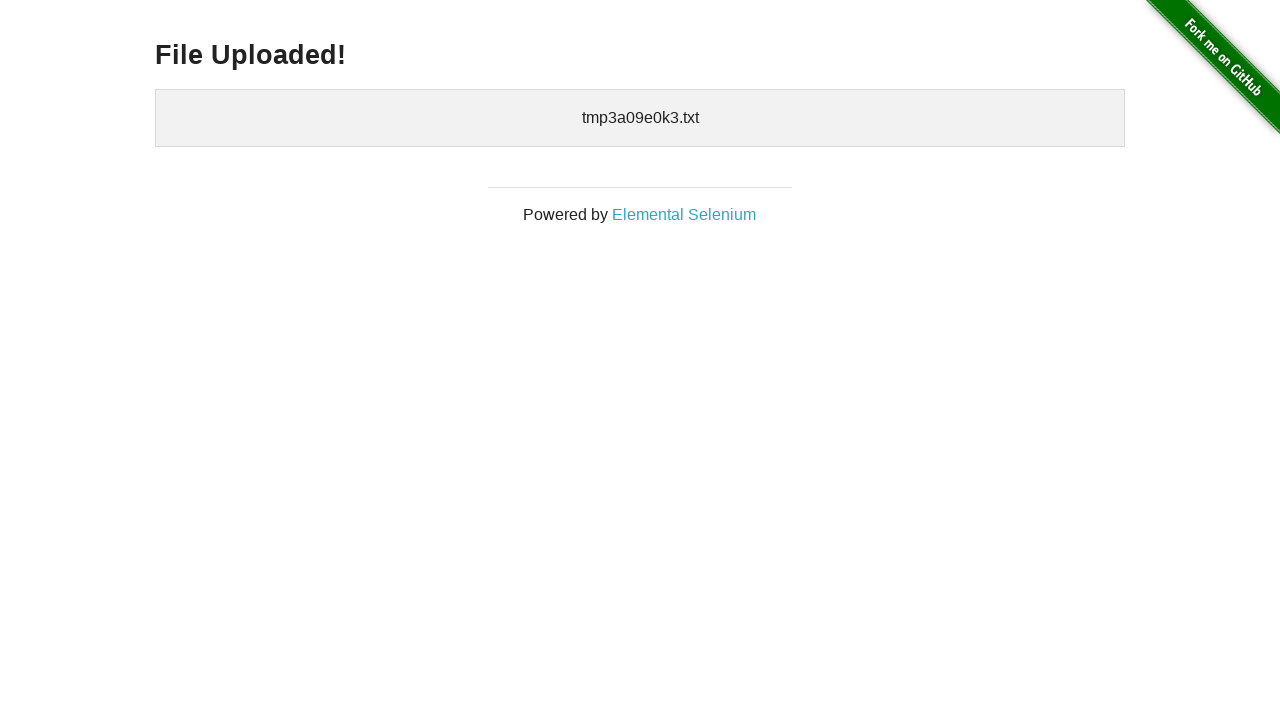